Navigates to a GitHub user profile page and clicks on repositories tab

Starting URL: https://github.com/messanjay31

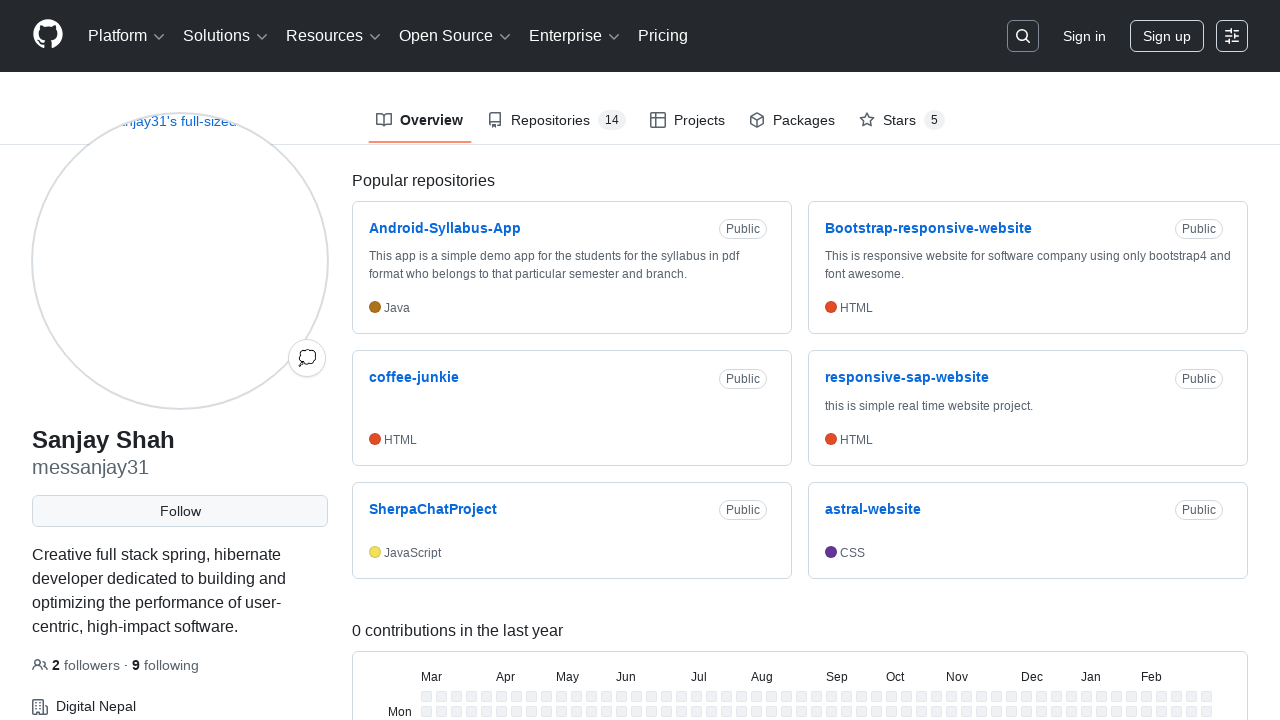

GitHub user profile page loaded and profile heading visible
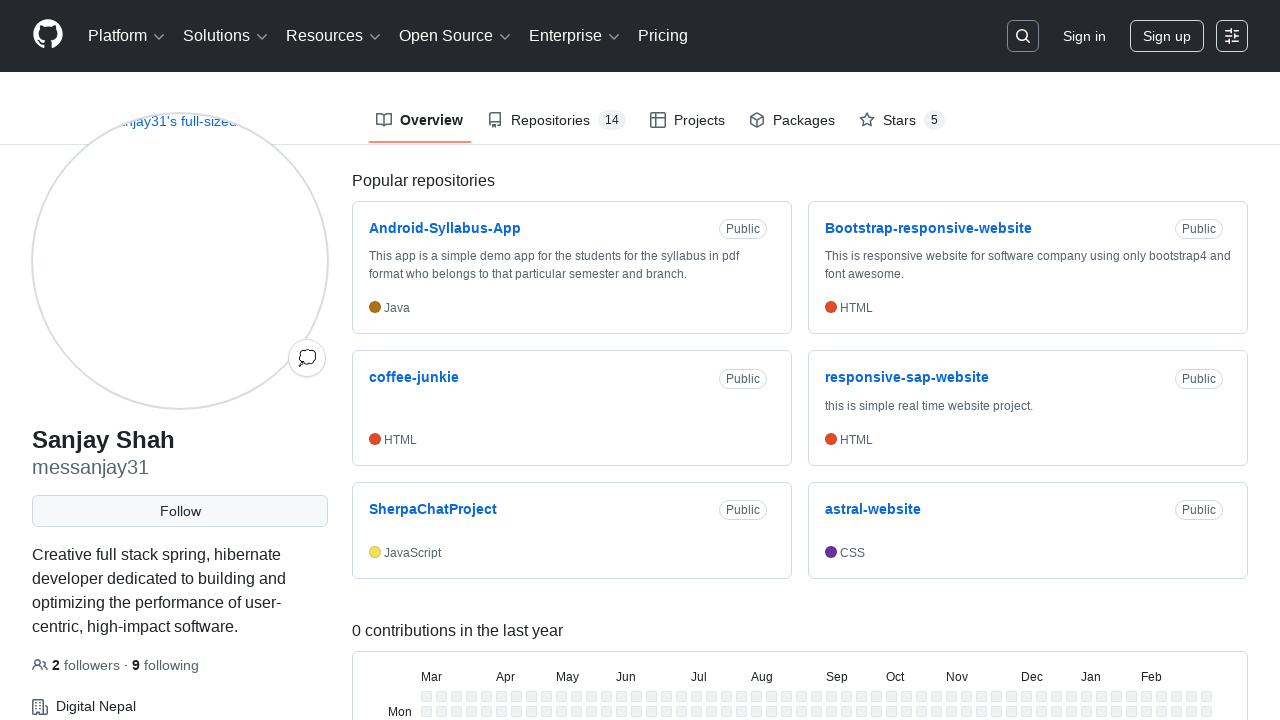

Clicked on repositories tab at (556, 120) on a[data-tab-item='repositories']
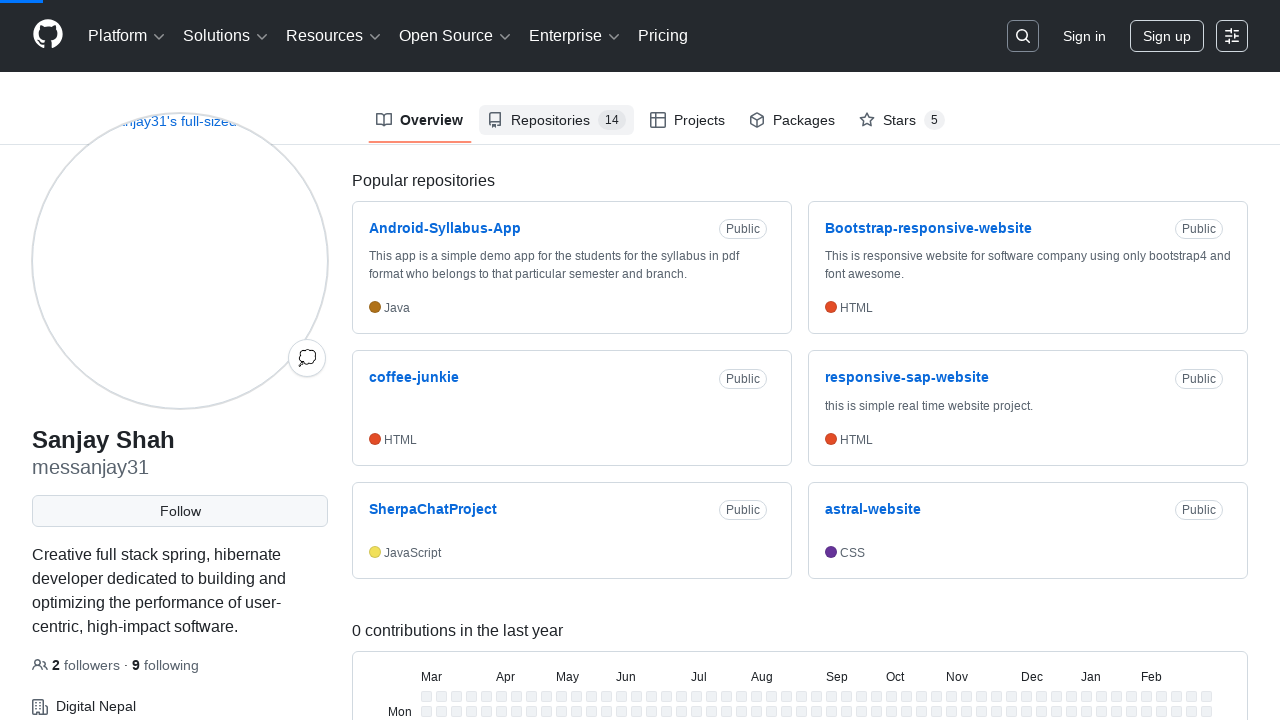

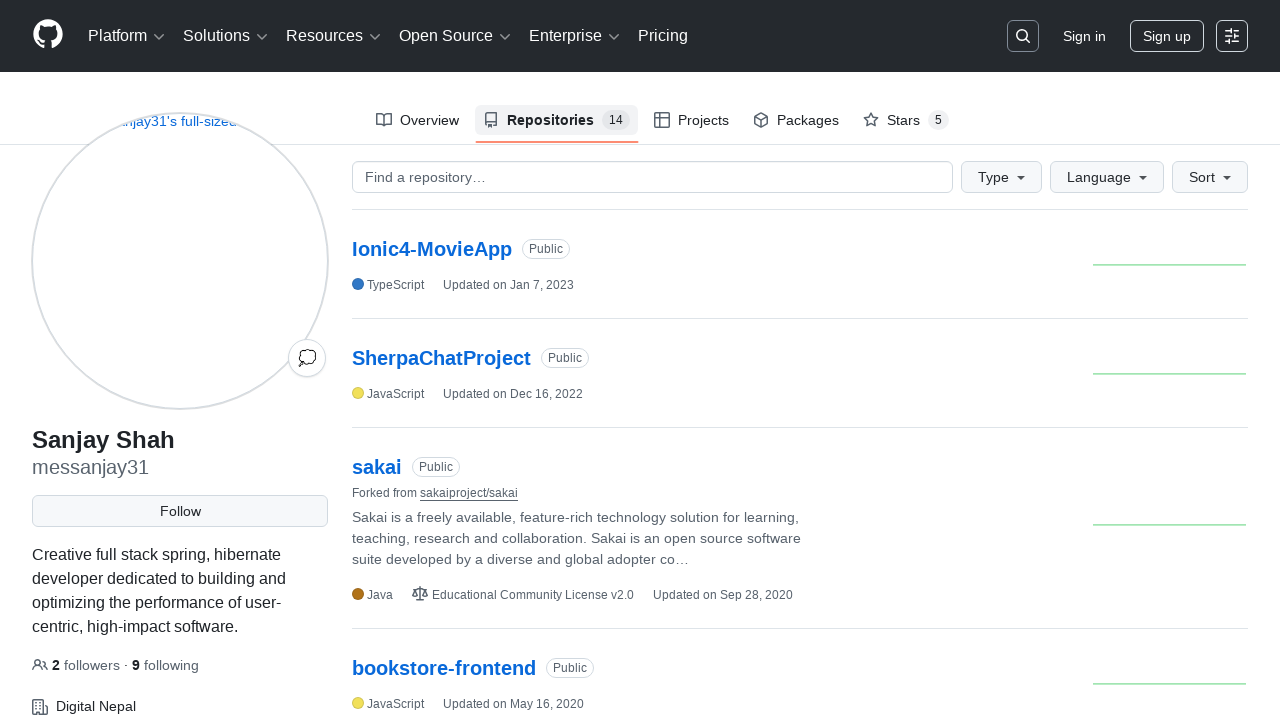